Tests file download functionality by clicking on an image download link

Starting URL: https://the-internet.herokuapp.com/download

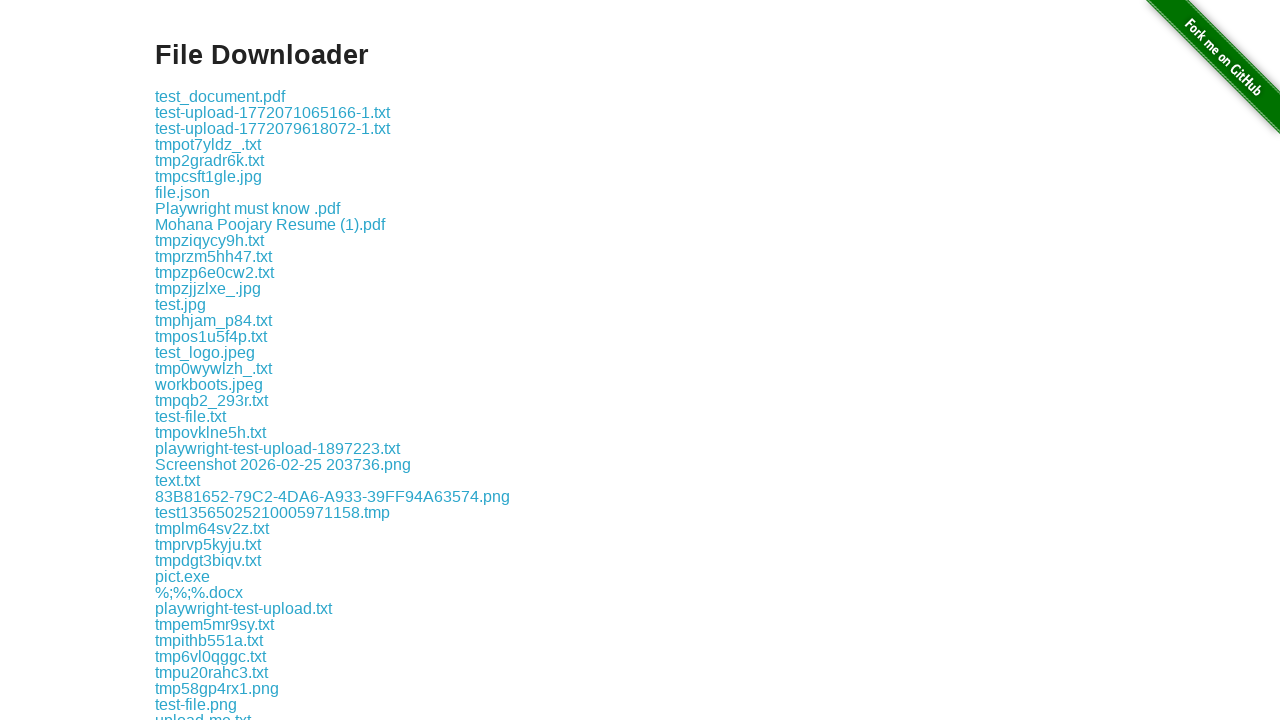

Clicked on image.jpg download link at (207, 360) on text=image.jpg
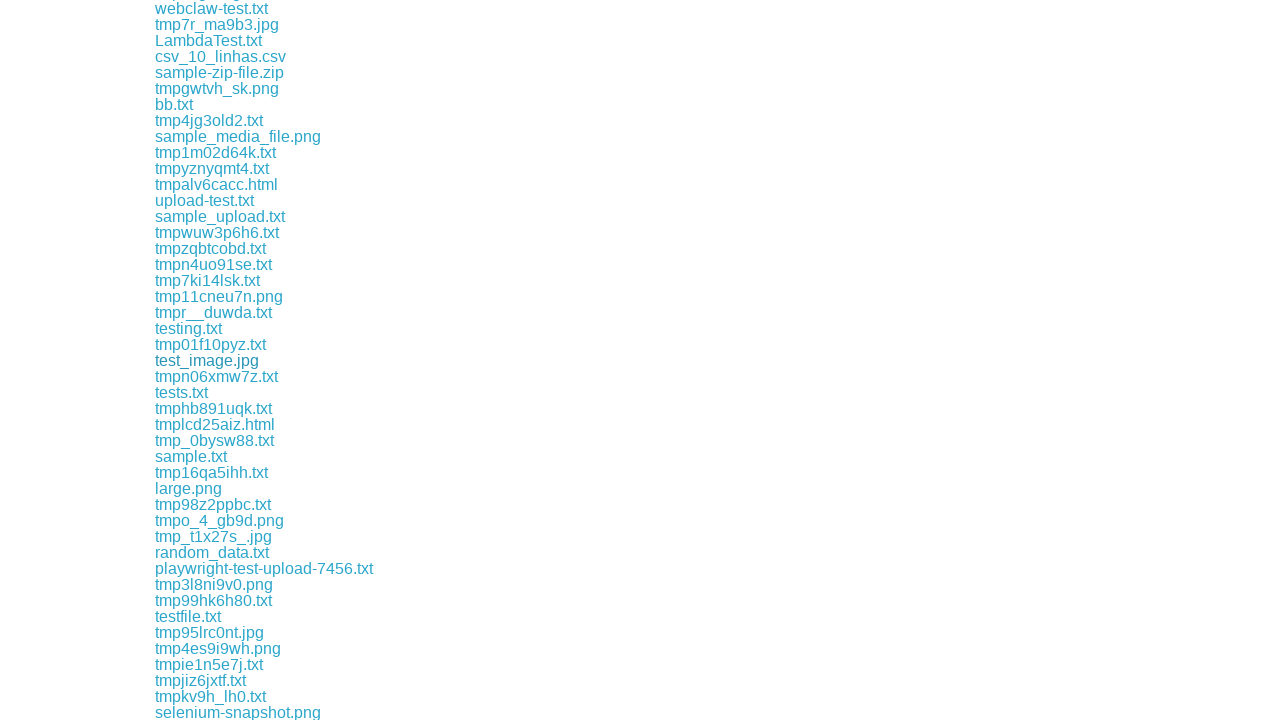

Waited 3 seconds for download to initiate
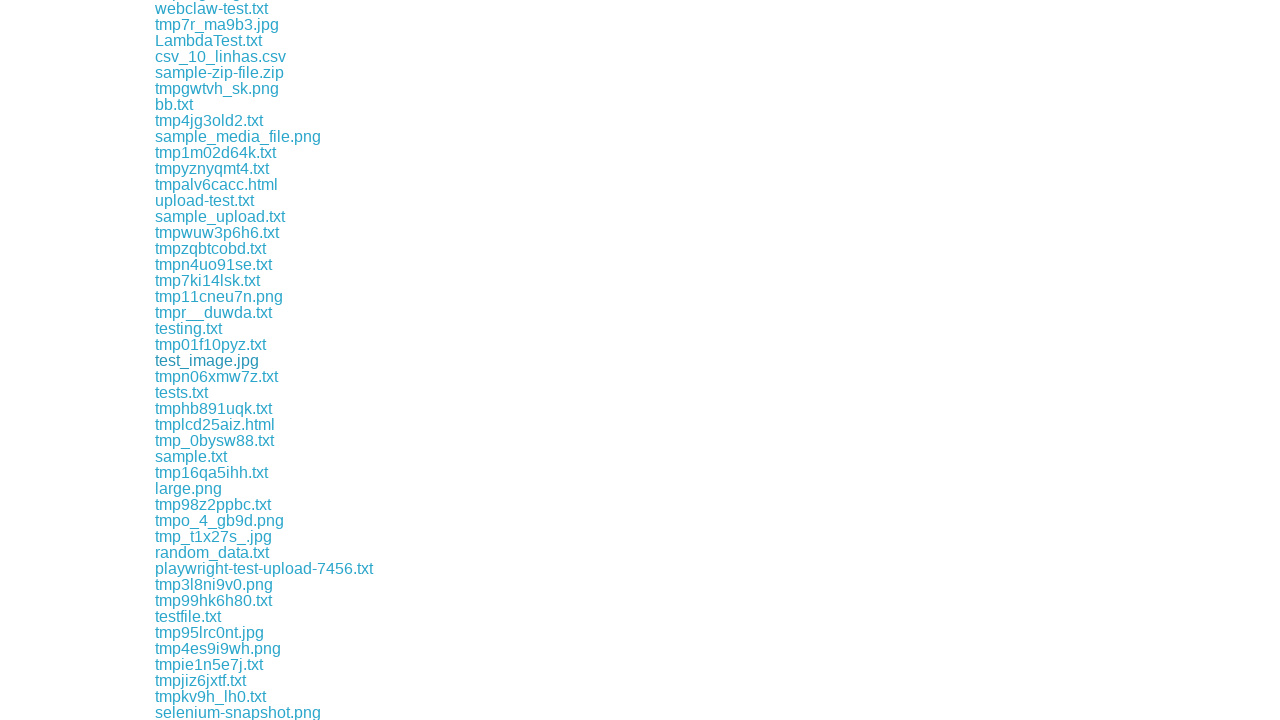

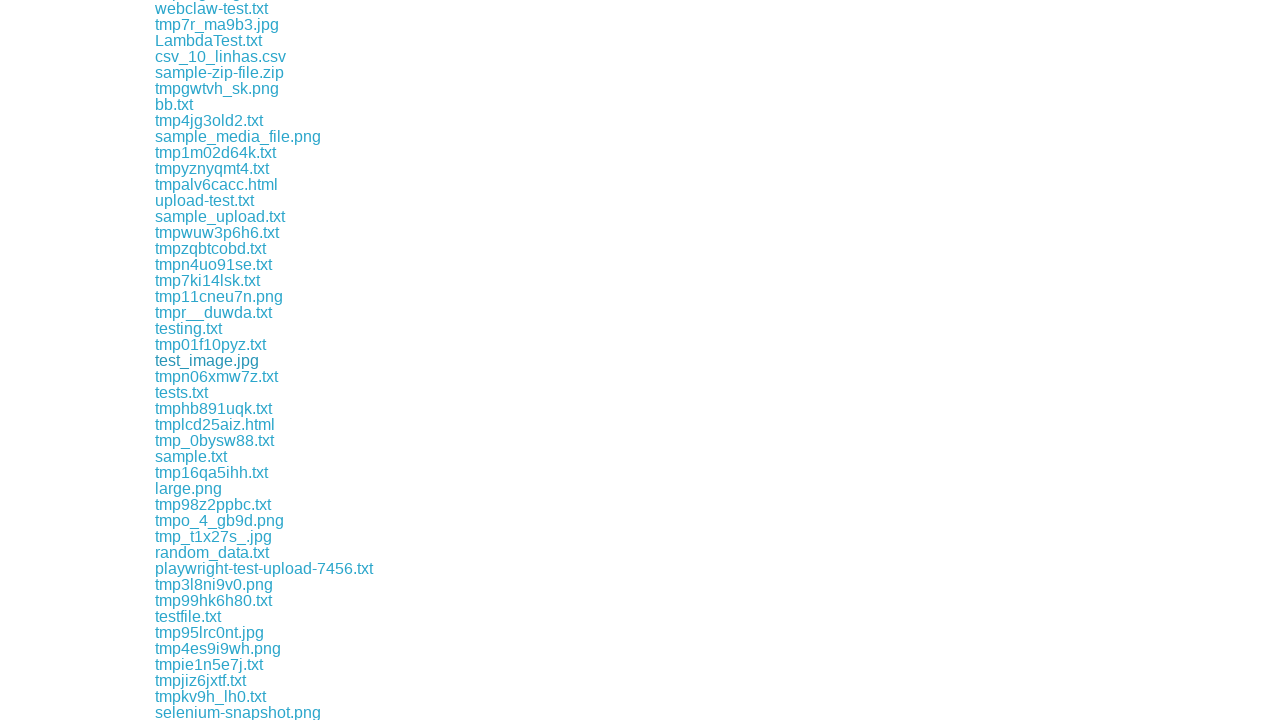